Tests a grocery shopping site by searching for products containing "ca", verifying the number of results, and adding Capsicum to the cart

Starting URL: https://rahulshettyacademy.com/seleniumPractise/#/

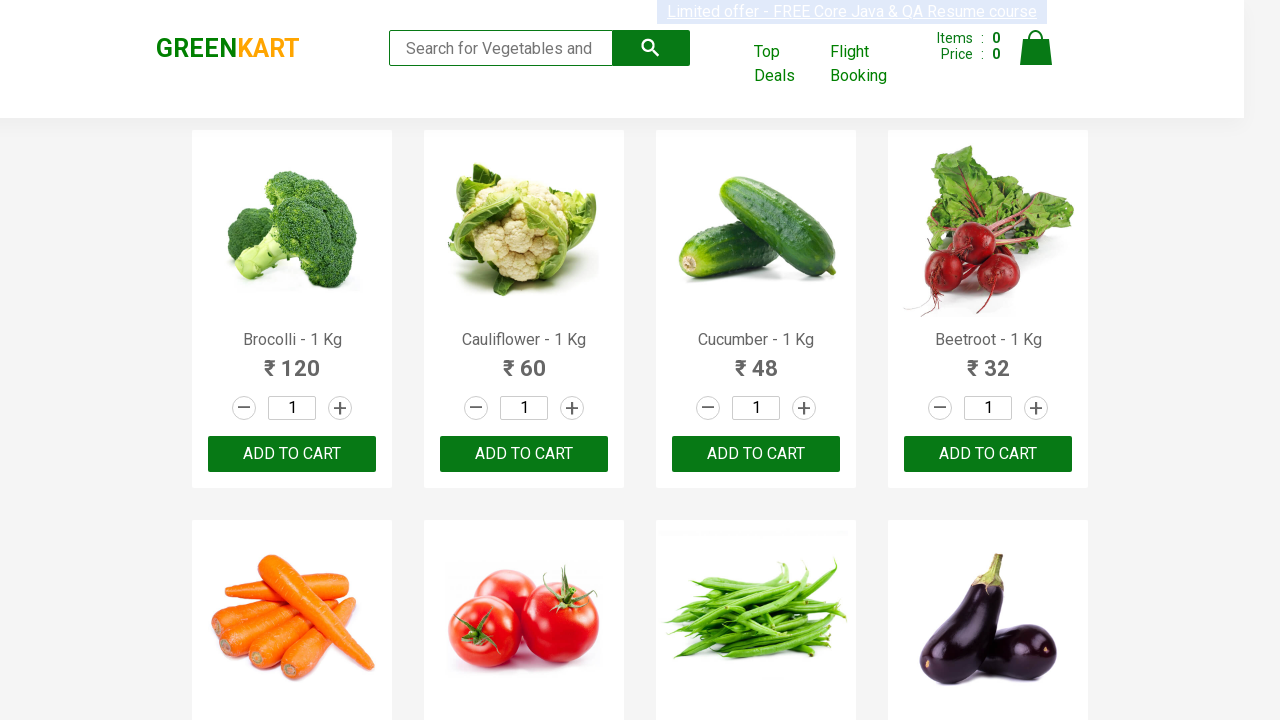

Filled search box with 'ca' on .search-keyword
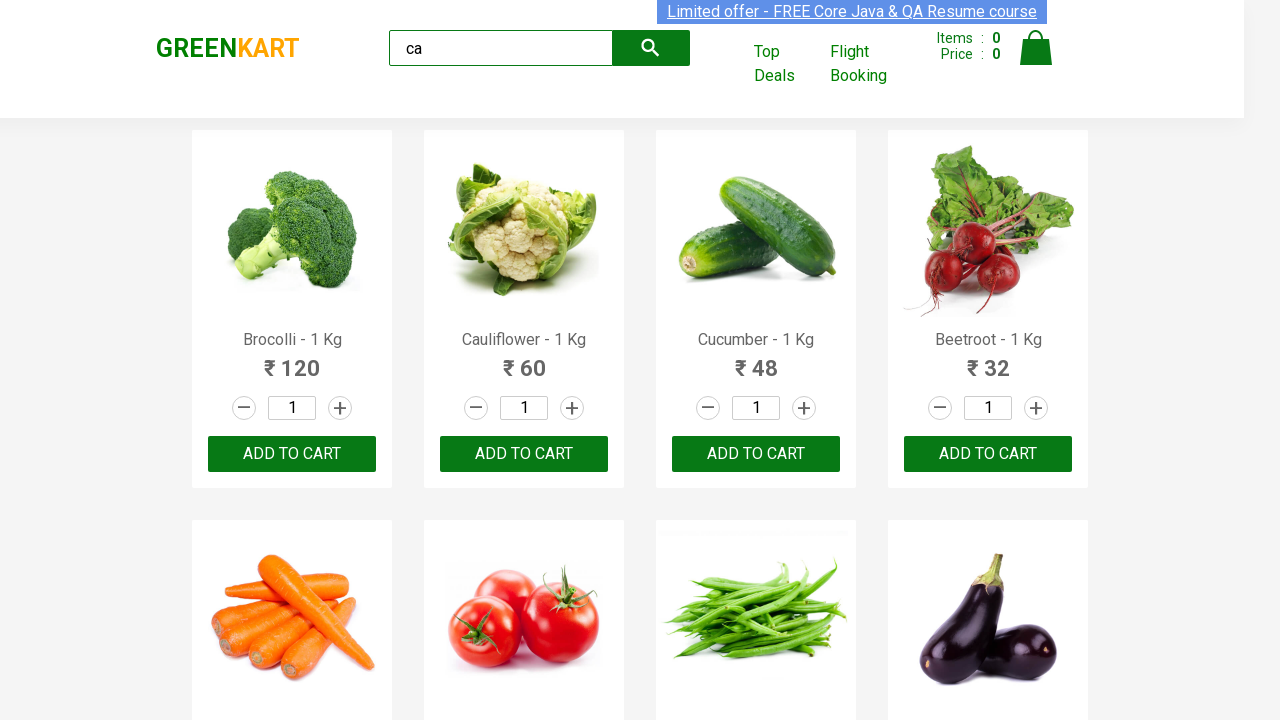

Waited 2000ms for search results to load
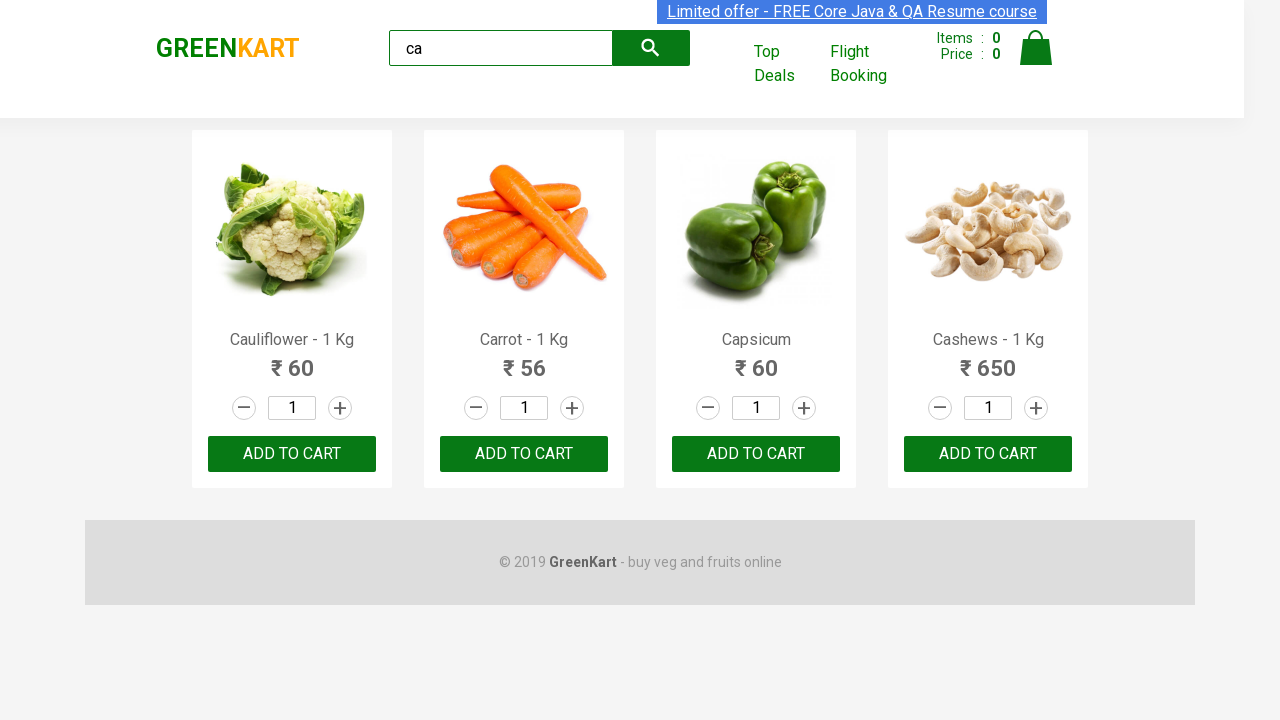

Product elements loaded on page
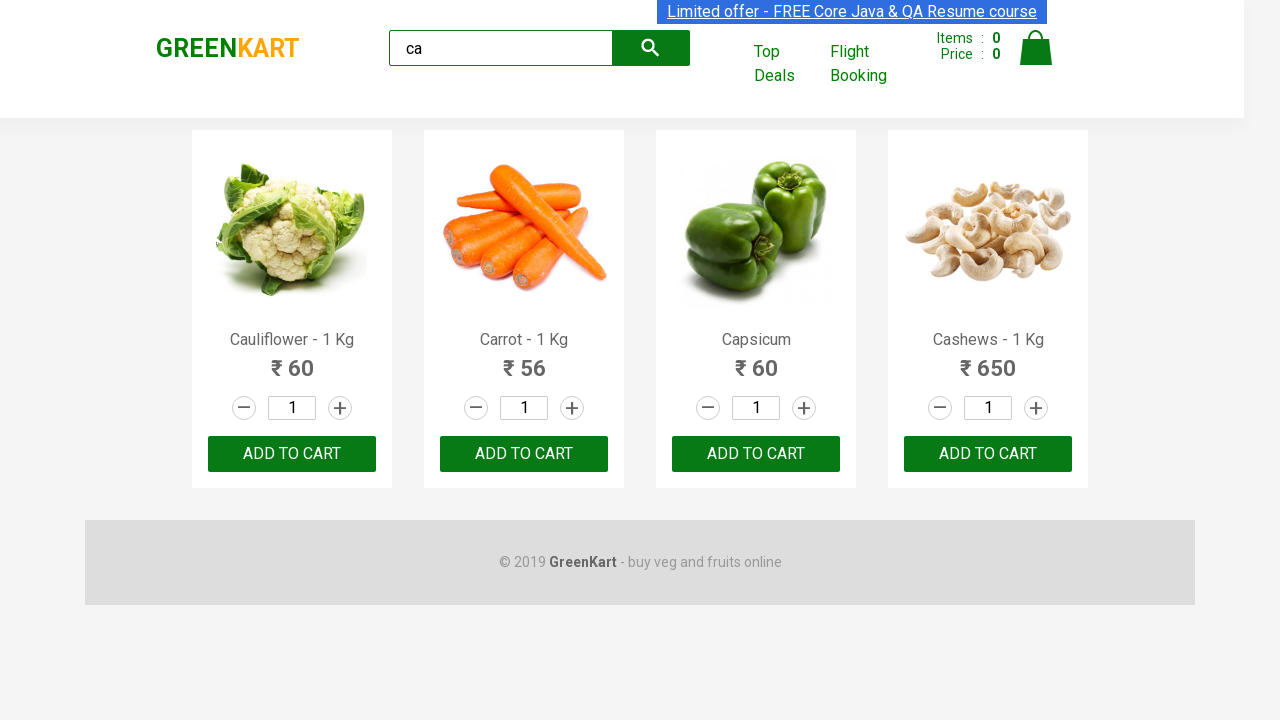

Found 4 products containing 'ca'
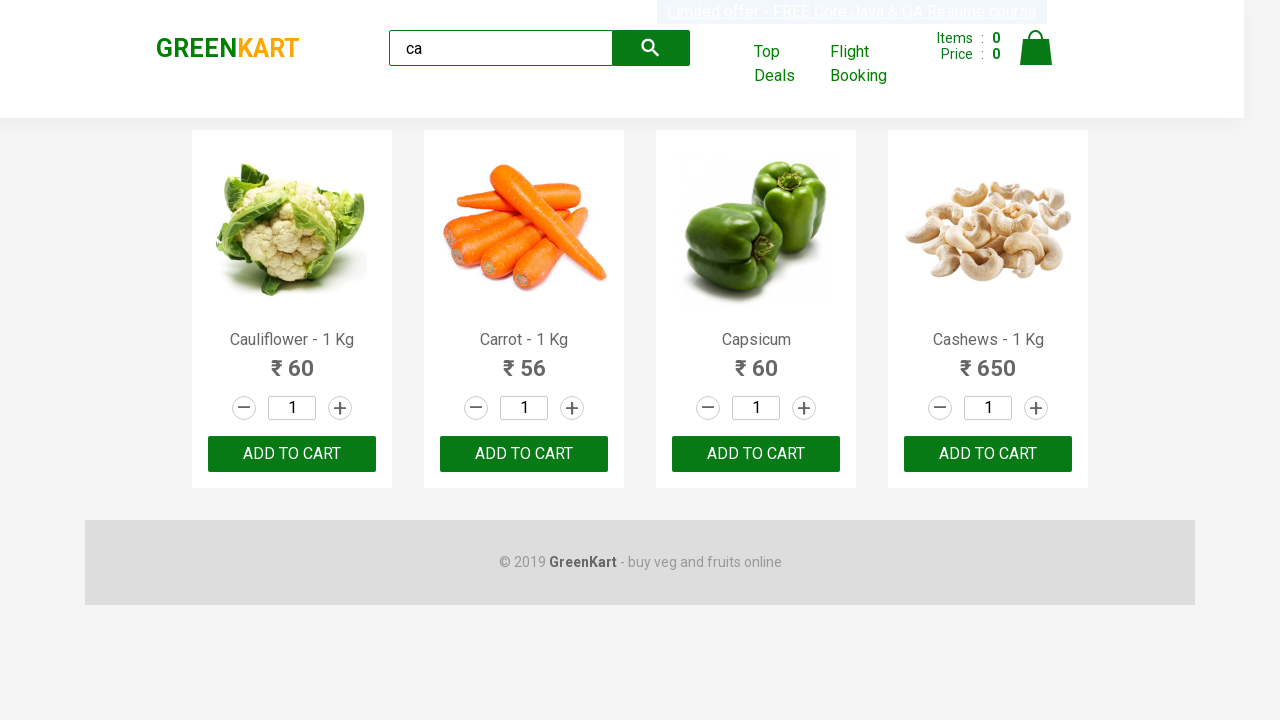

Clicked 'ADD TO CART' button for Capsicum product at (756, 454) on .products .product >> nth=2 >> button:has-text('ADD TO CART')
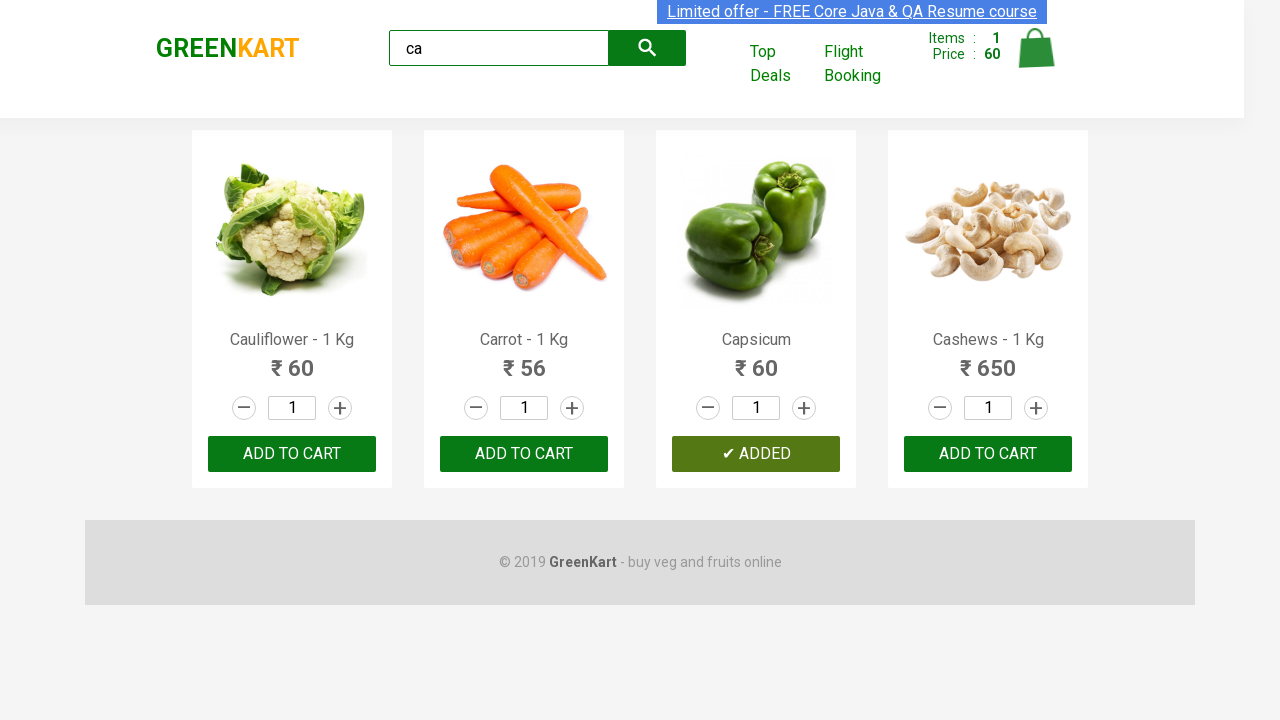

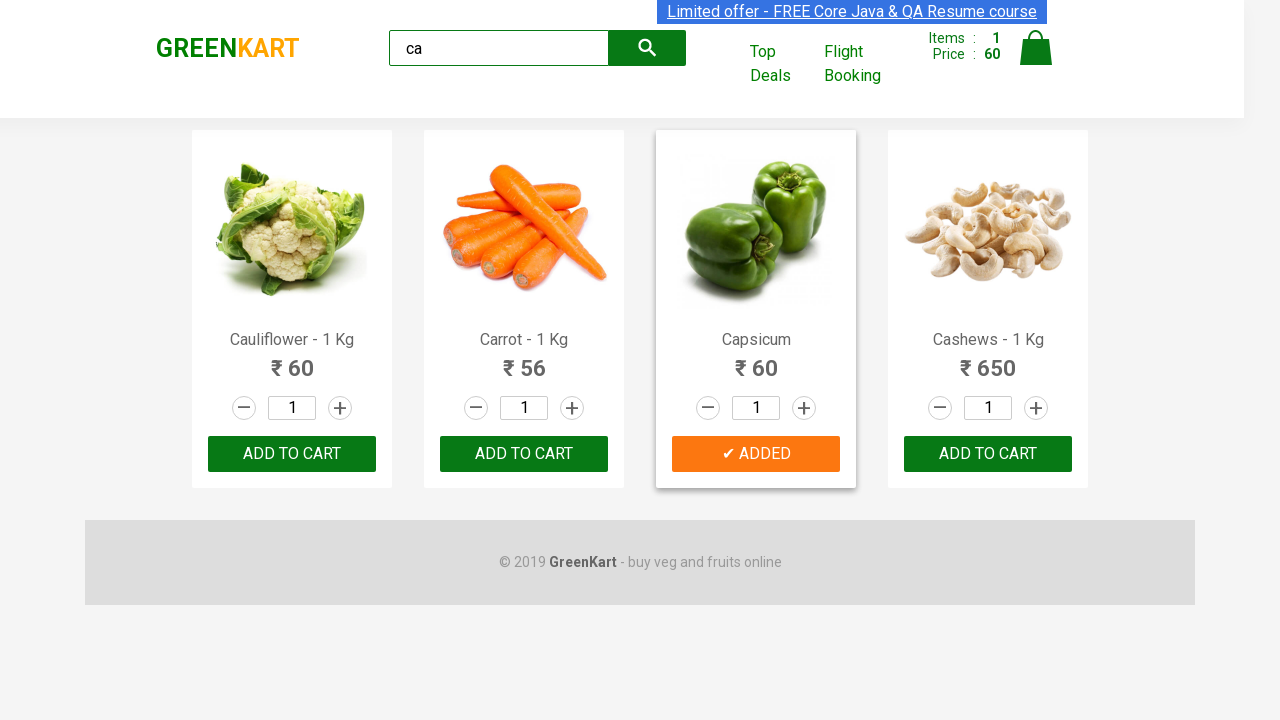